Tests filtering to display only active (uncompleted) items

Starting URL: https://demo.playwright.dev/todomvc

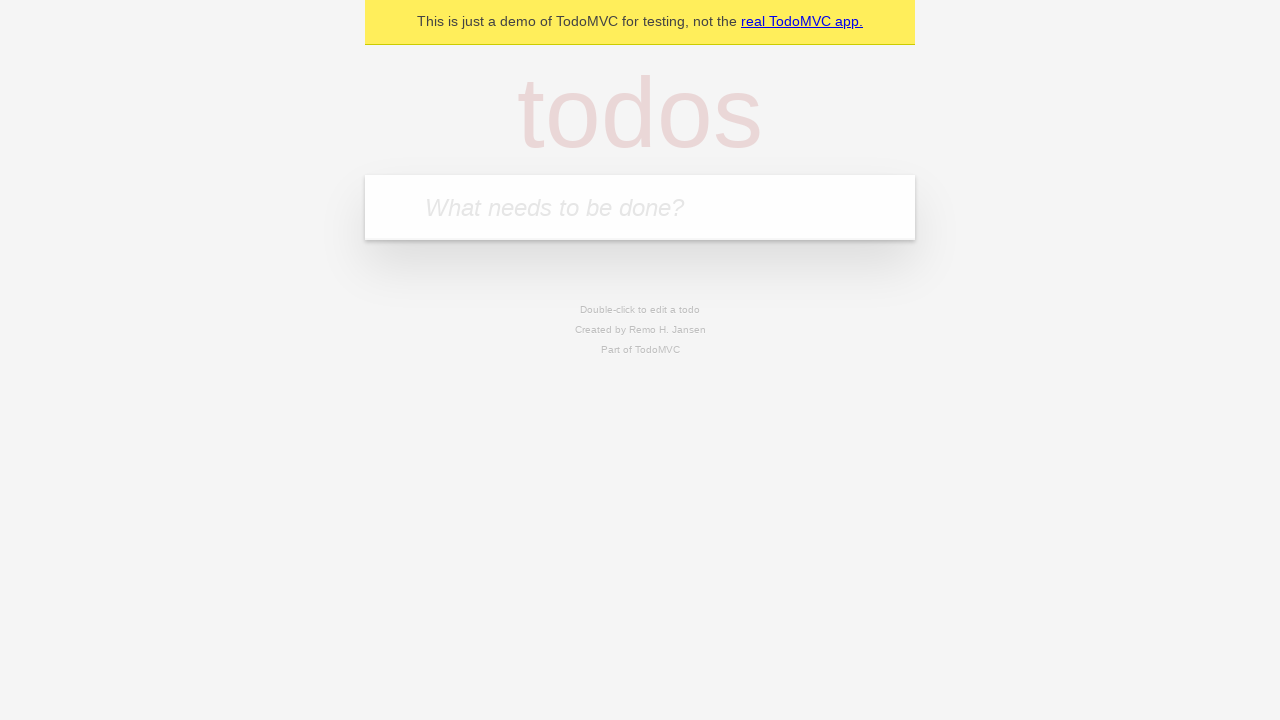

Filled todo input with 'buy some cheese' on internal:attr=[placeholder="What needs to be done?"i]
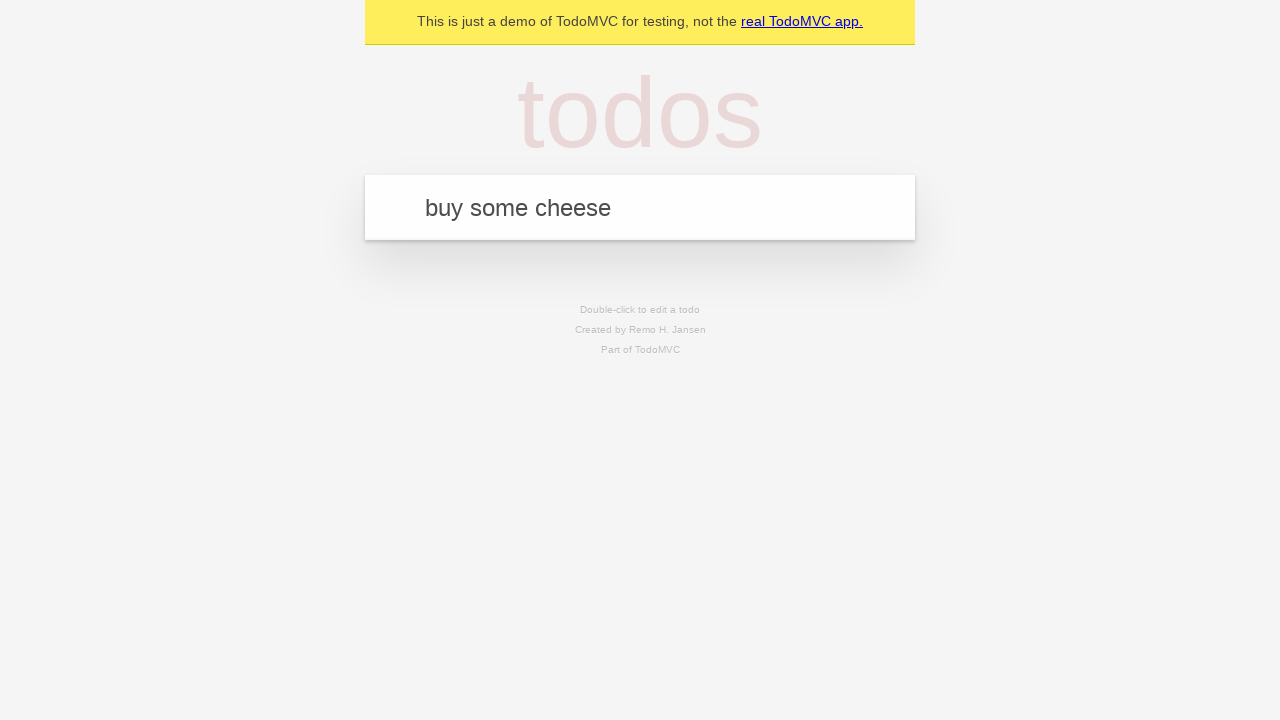

Pressed Enter to create first todo item on internal:attr=[placeholder="What needs to be done?"i]
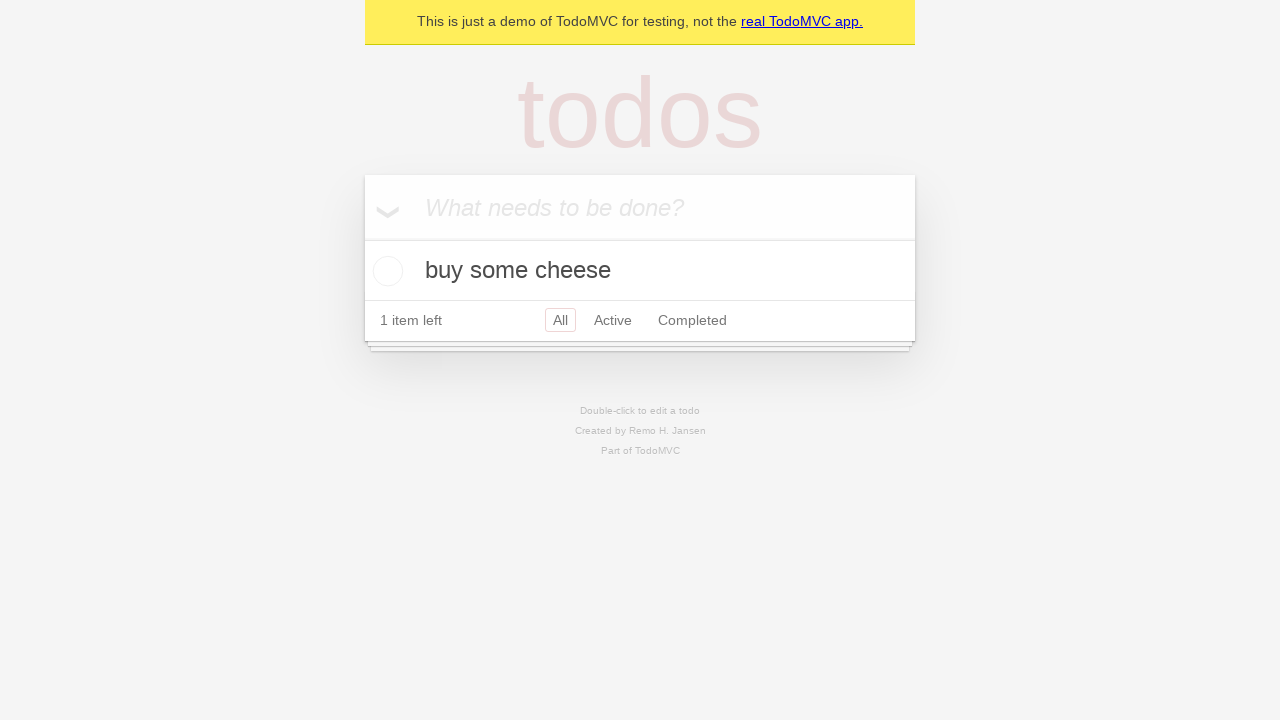

Filled todo input with 'feed the cat' on internal:attr=[placeholder="What needs to be done?"i]
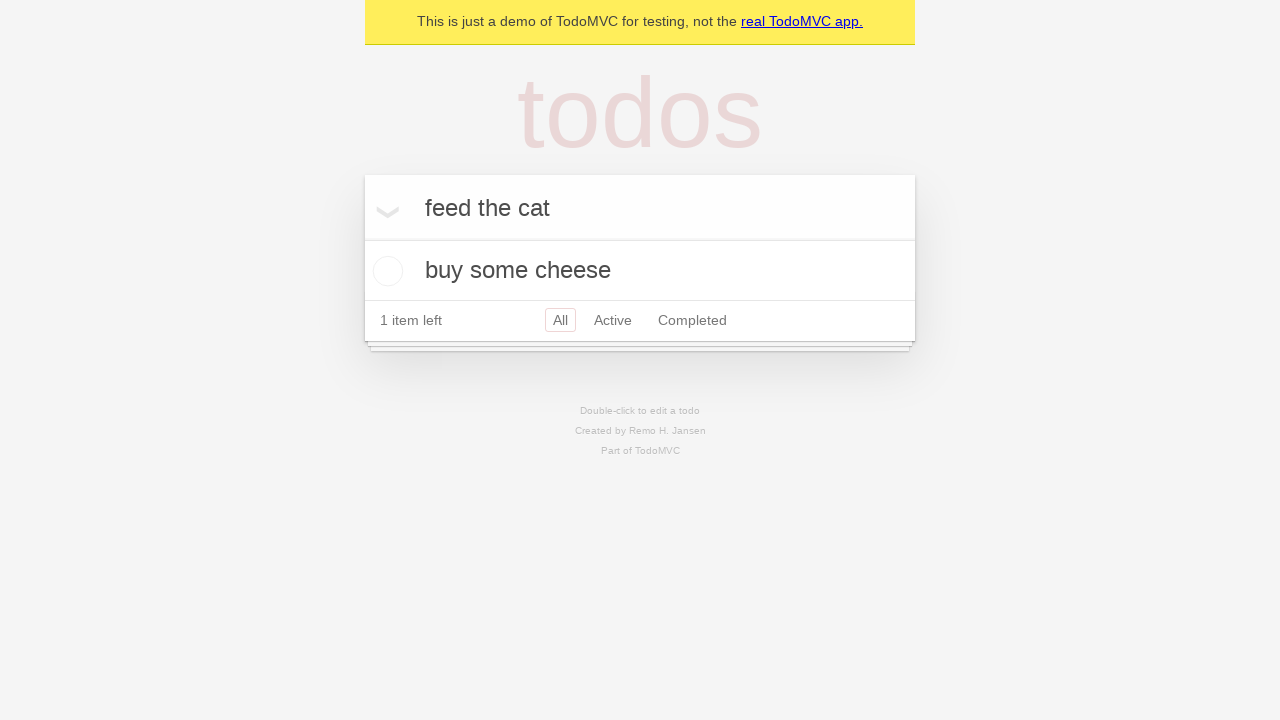

Pressed Enter to create second todo item on internal:attr=[placeholder="What needs to be done?"i]
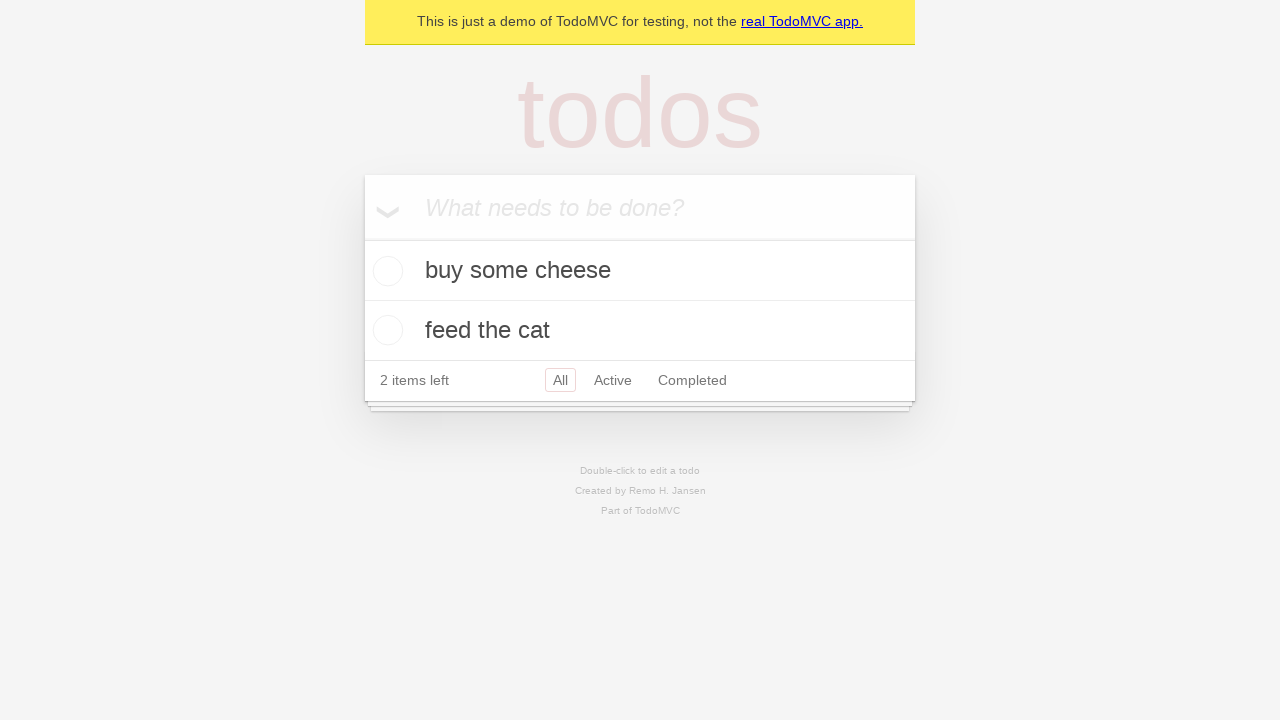

Filled todo input with 'book a doctors appointment' on internal:attr=[placeholder="What needs to be done?"i]
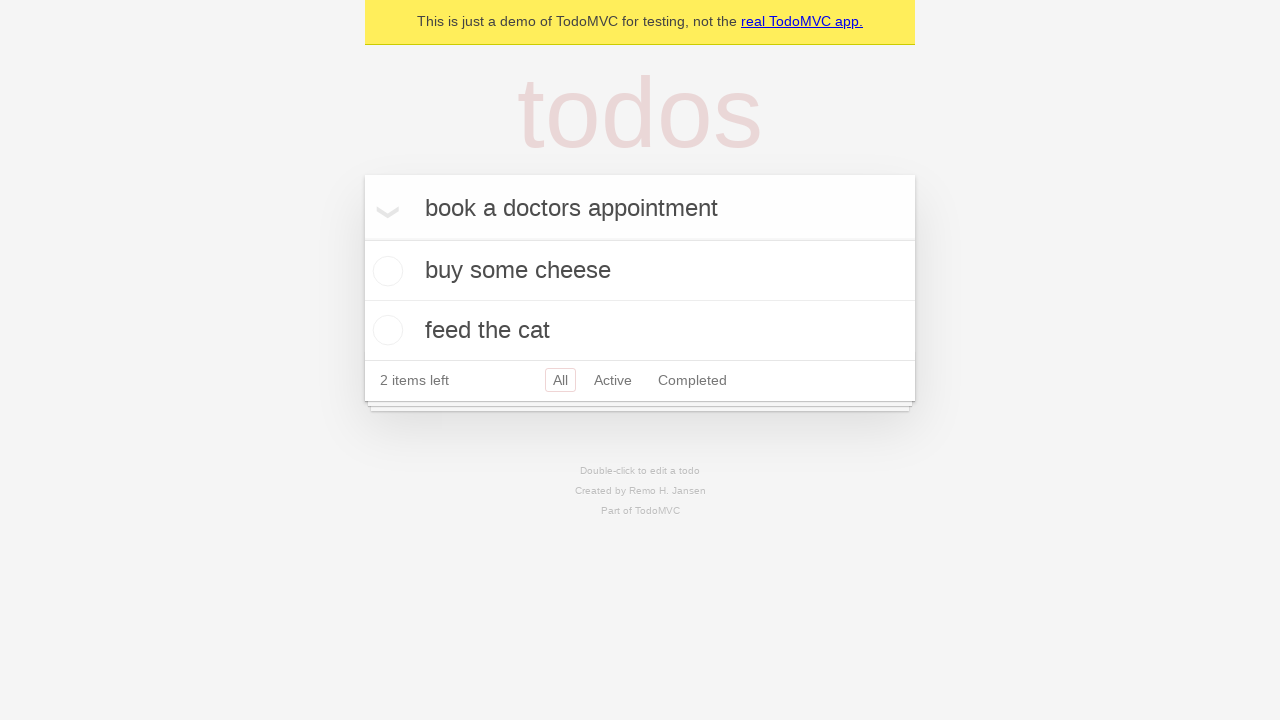

Pressed Enter to create third todo item on internal:attr=[placeholder="What needs to be done?"i]
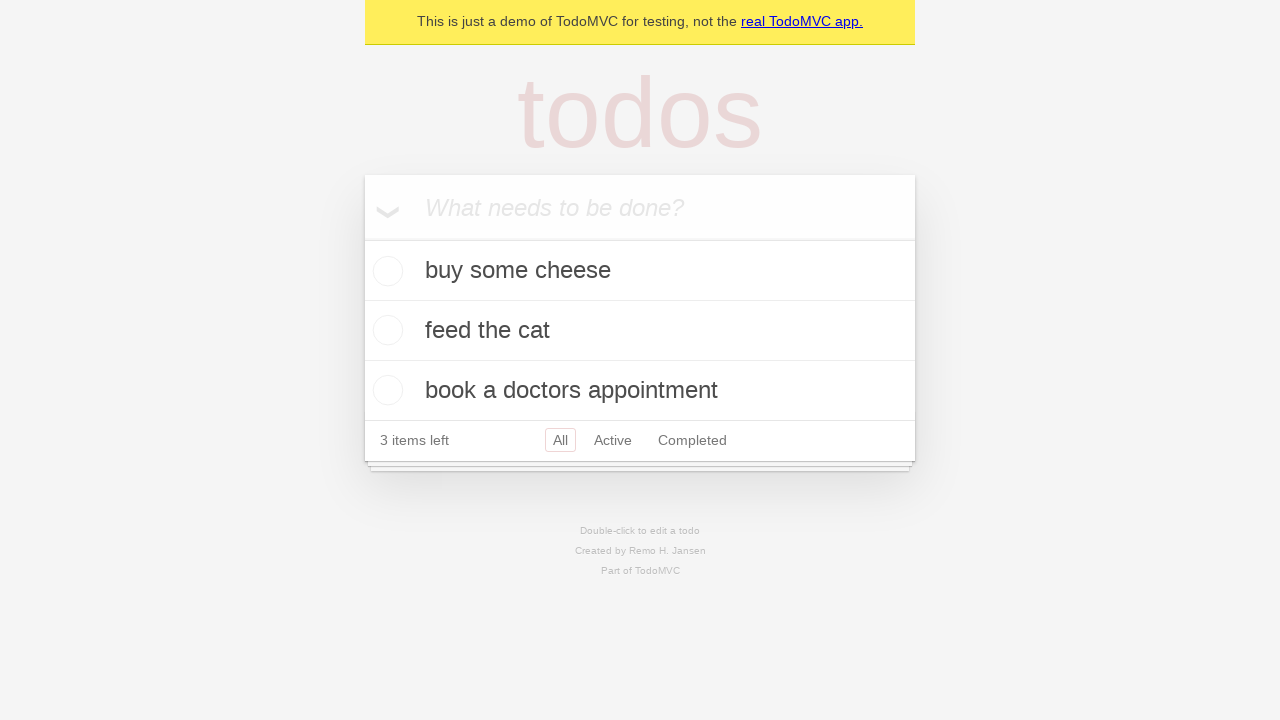

Checked the second todo item checkbox to mark it as complete at (385, 330) on internal:testid=[data-testid="todo-item"s] >> nth=1 >> internal:role=checkbox
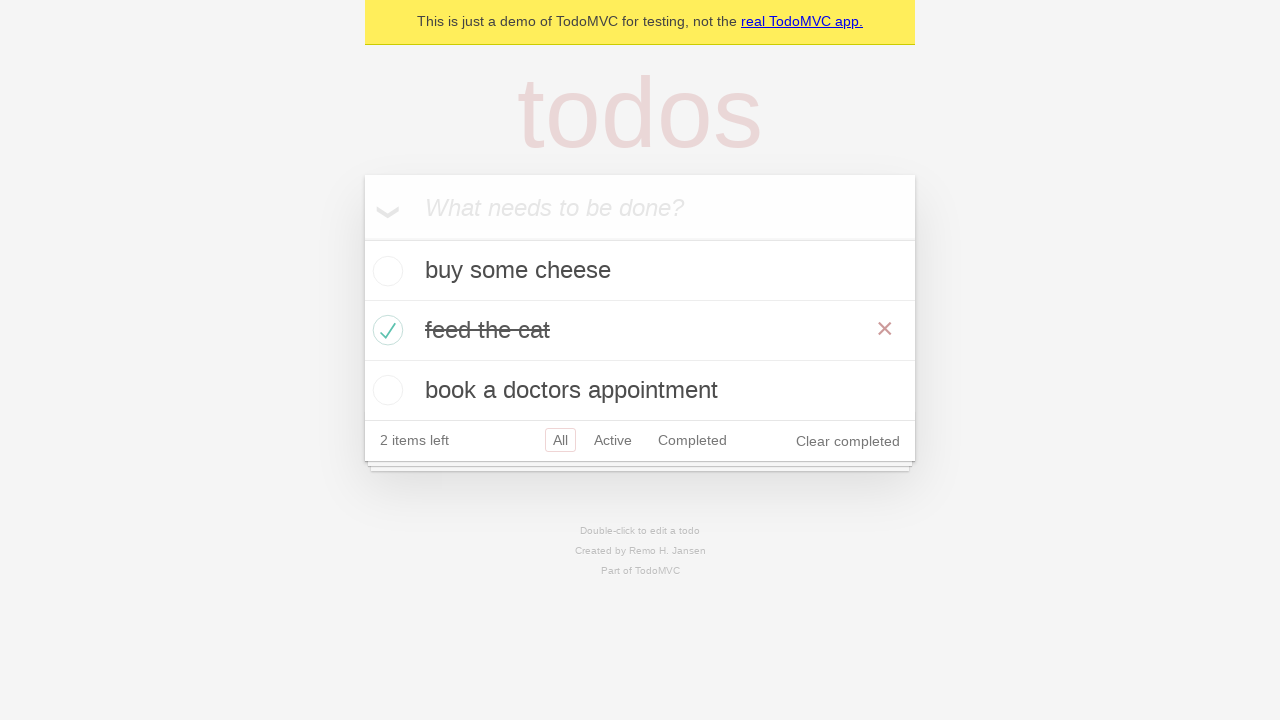

Clicked Active filter to display only uncompleted items at (613, 440) on internal:role=link[name="Active"i]
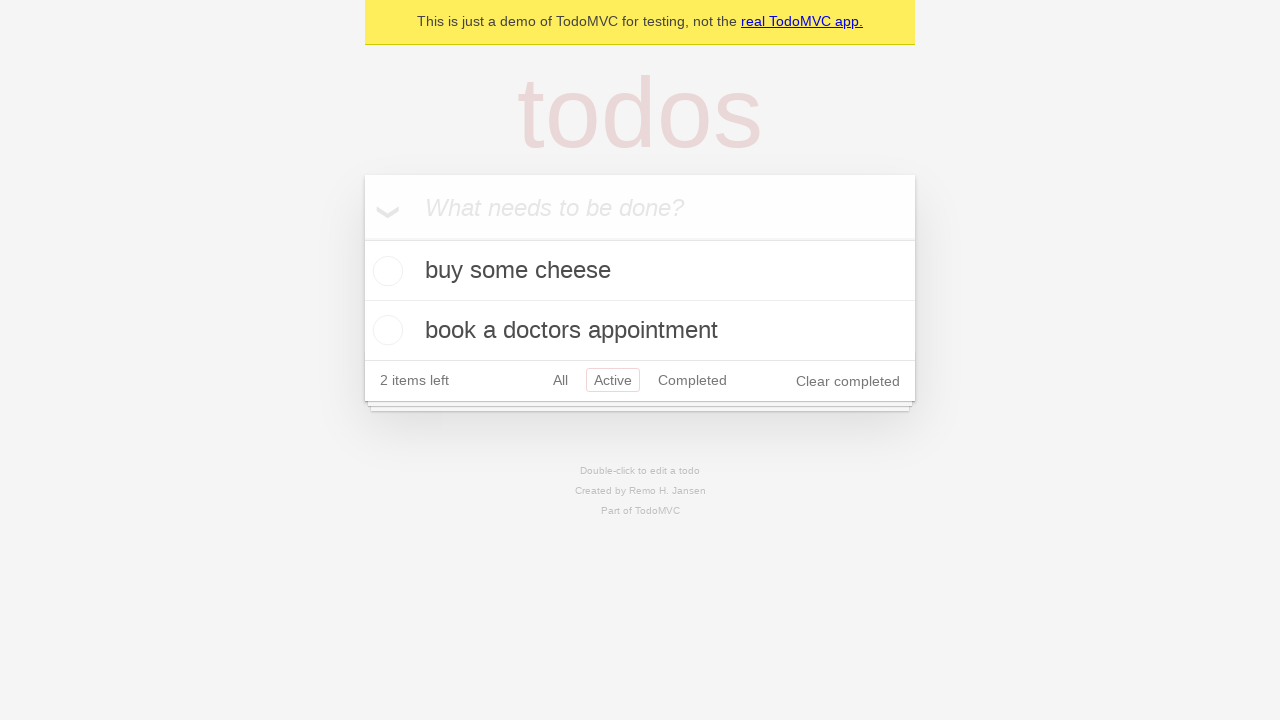

Verified that exactly 2 active todo items are displayed after filtering
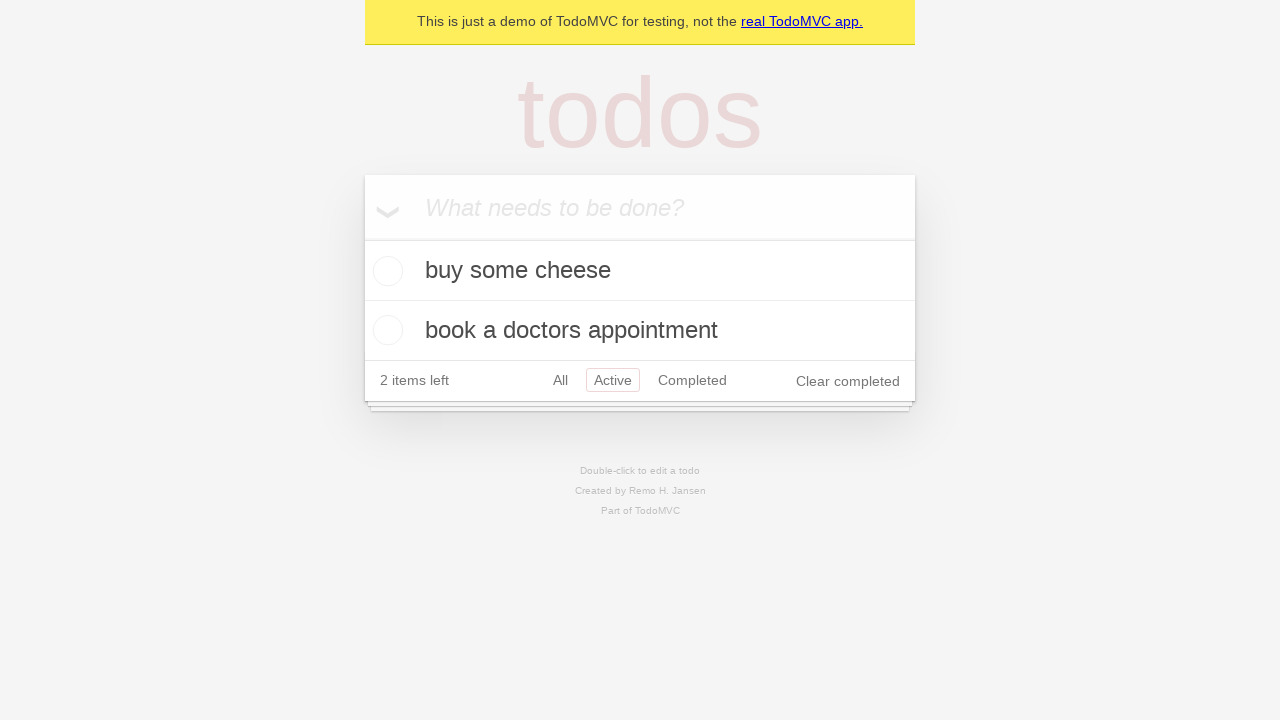

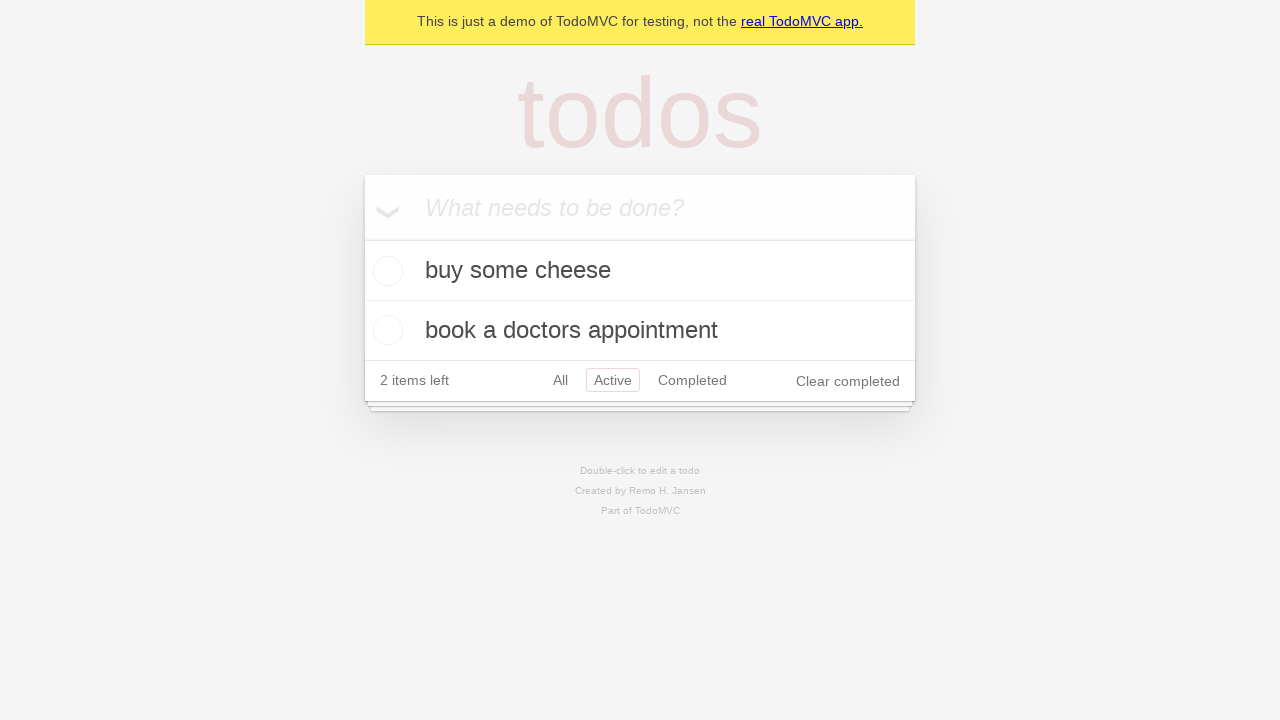